Tests dropdown menu interaction by clicking the dropdown button and waiting for the Facebook link to become visible

Starting URL: http://omayo.blogspot.com/

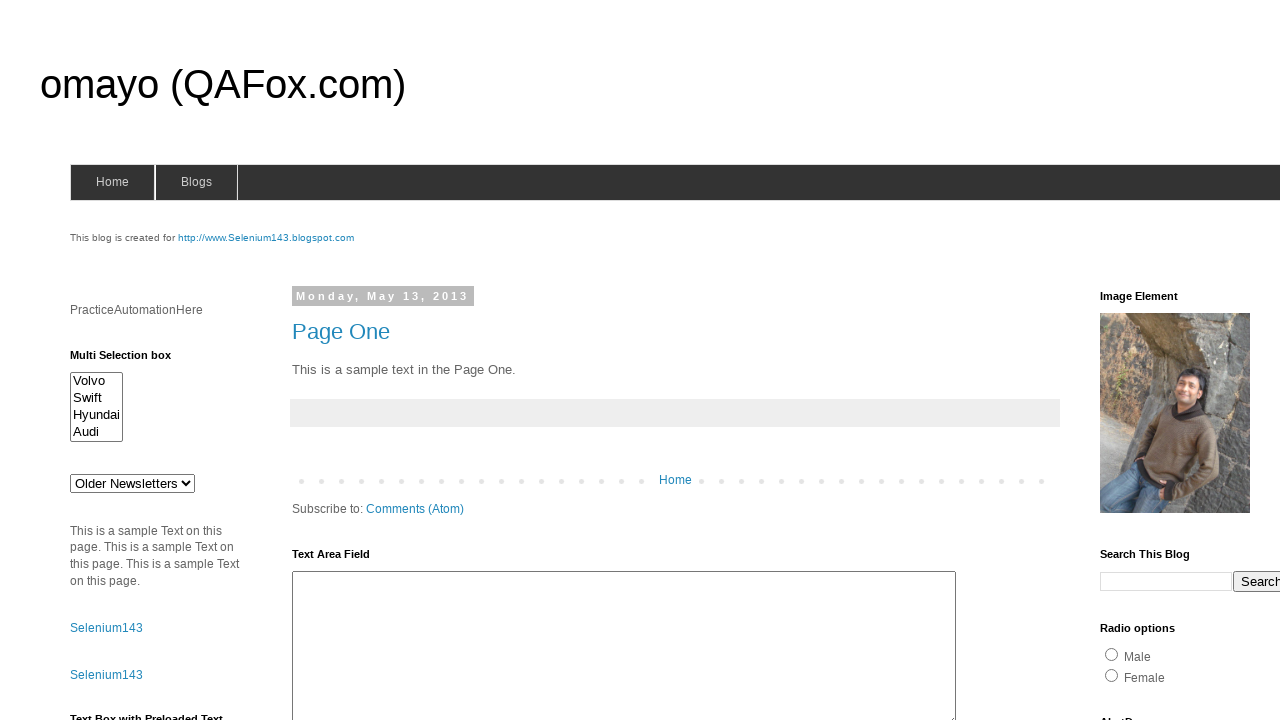

Clicked dropdown button to reveal menu items at (1227, 360) on .dropbtn
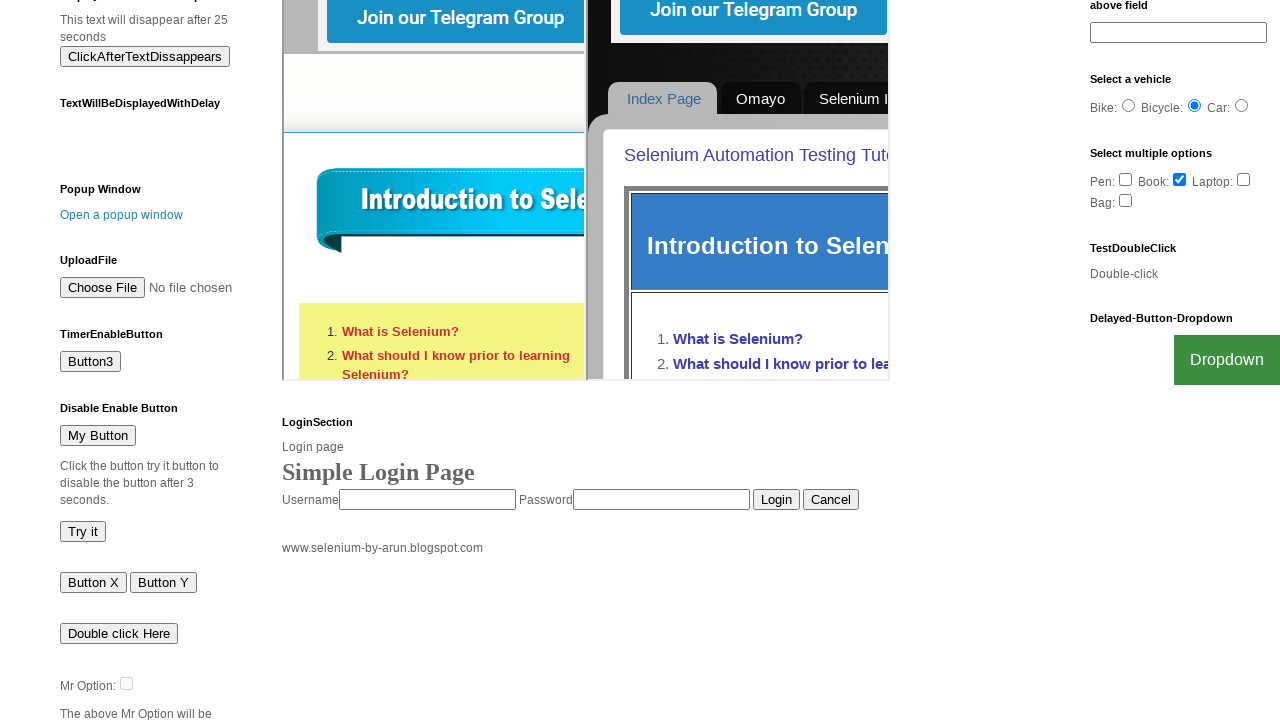

Facebook link became visible in dropdown menu
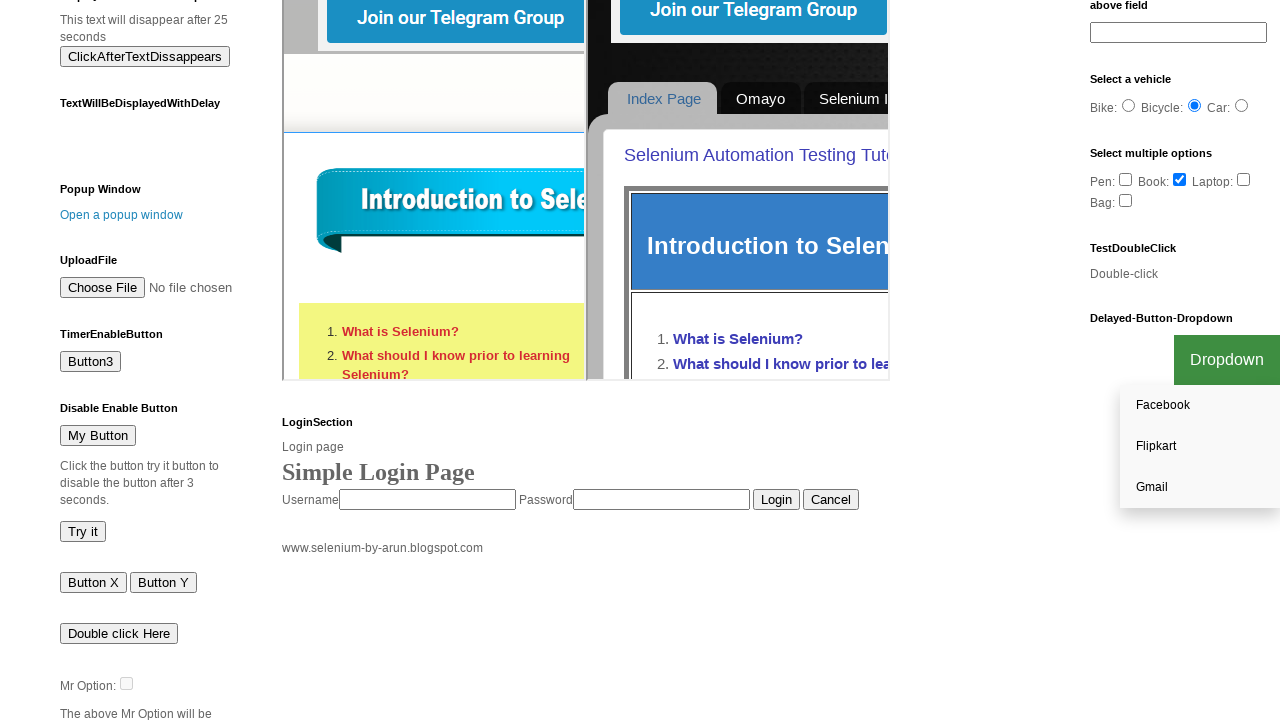

Clicked Facebook link at (1200, 406) on a:has-text('Facebook')
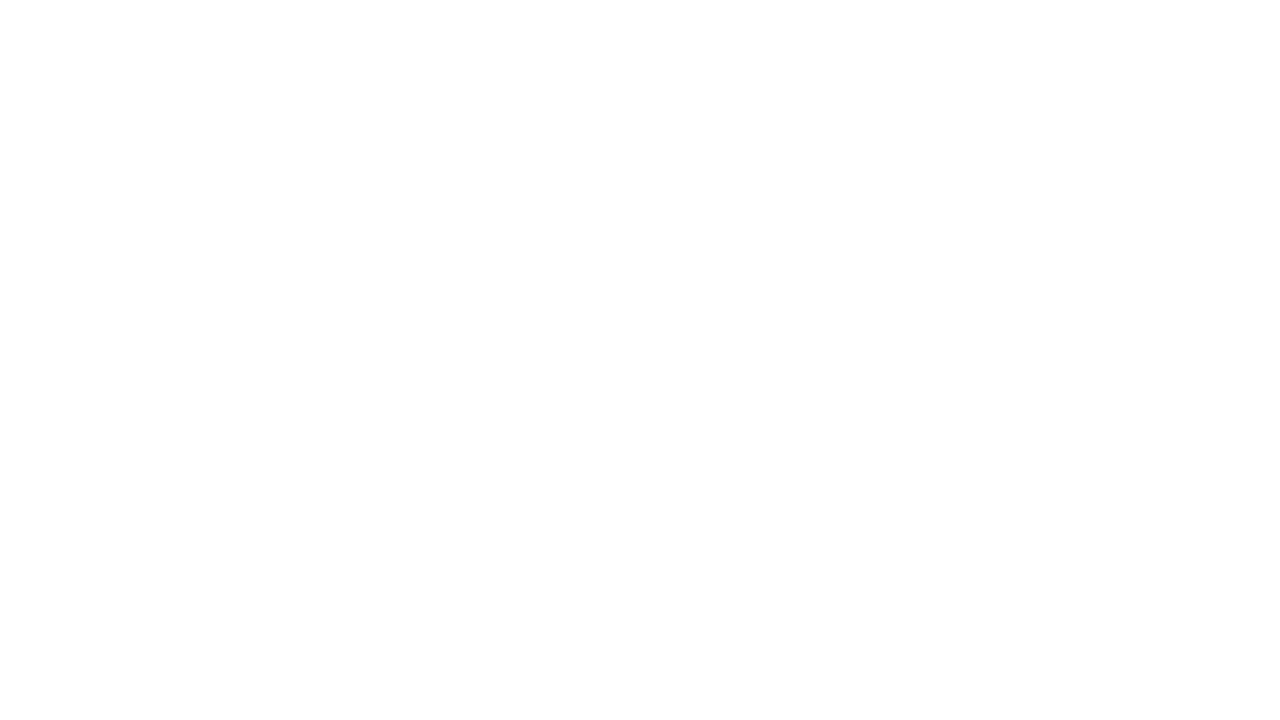

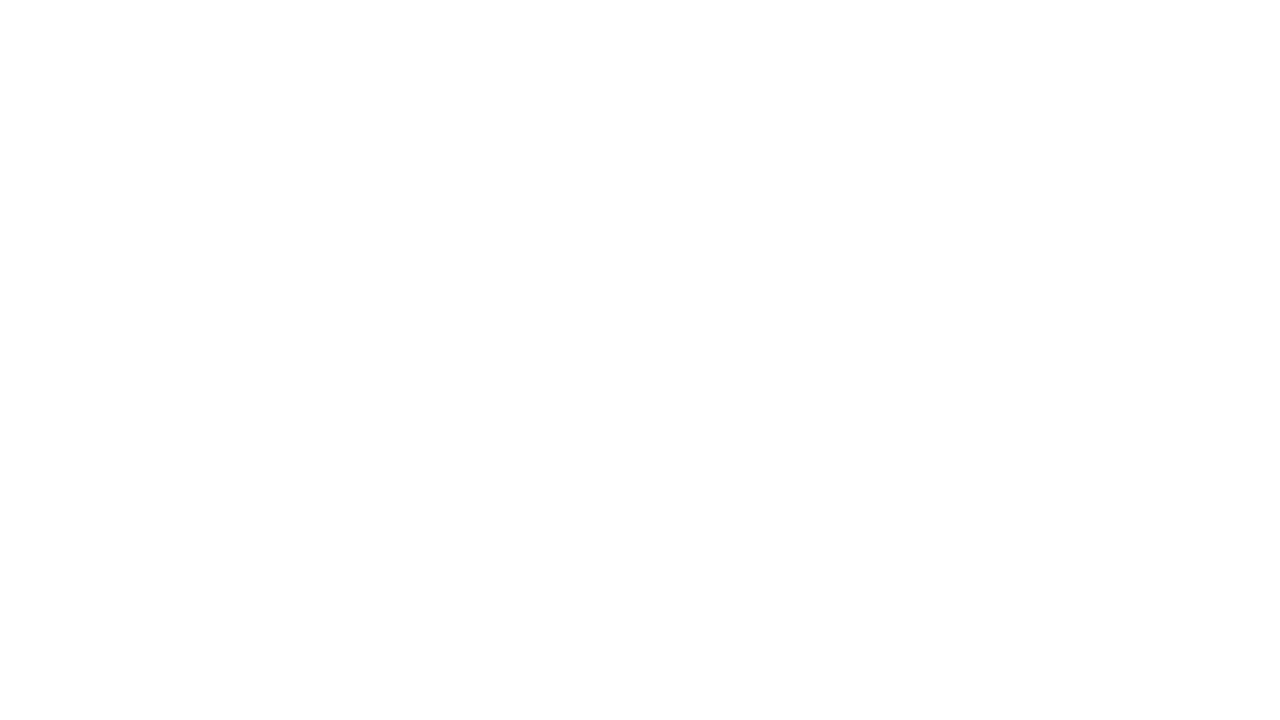